Tests the reset button functionality to restore the default people list after making changes.

Starting URL: https://kristinek.github.io/site/tasks/list_of_people.html

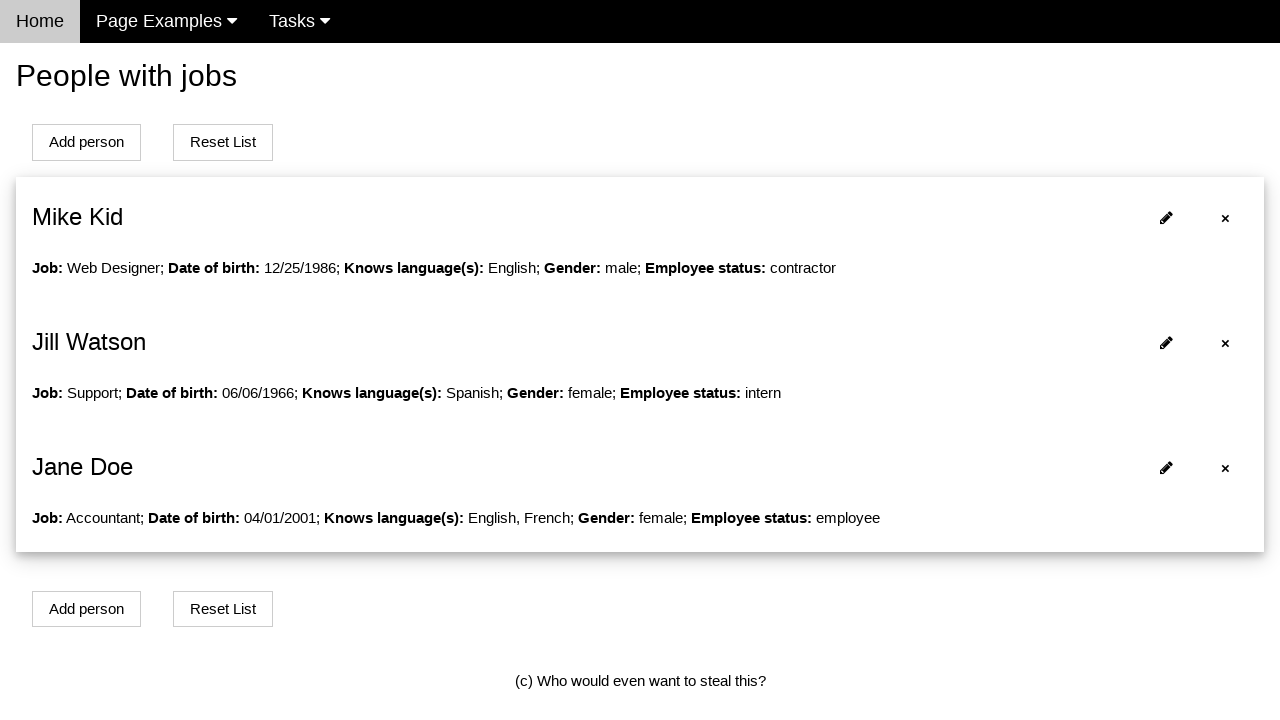

Waited for people list to load
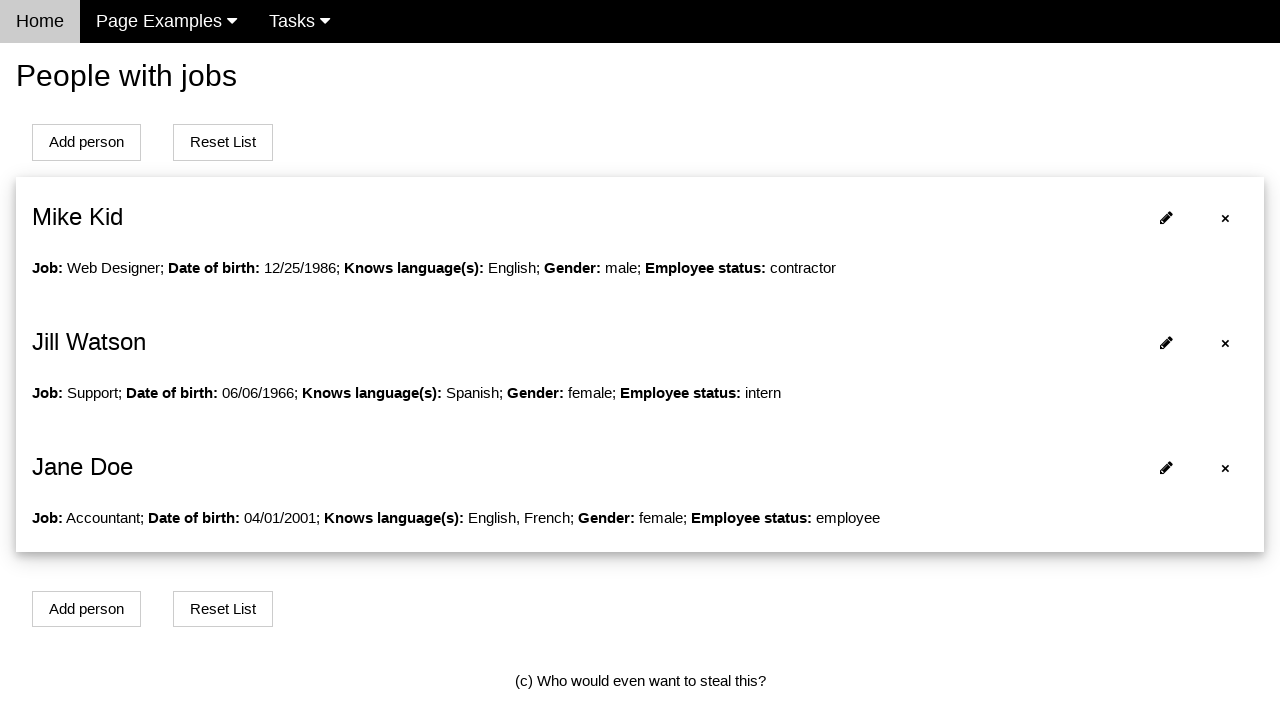

Clicked close button to remove first person from list at (1226, 218) on xpath=//li[contains(@id, 'person0')]//span[contains(@class, 'closebtn')]
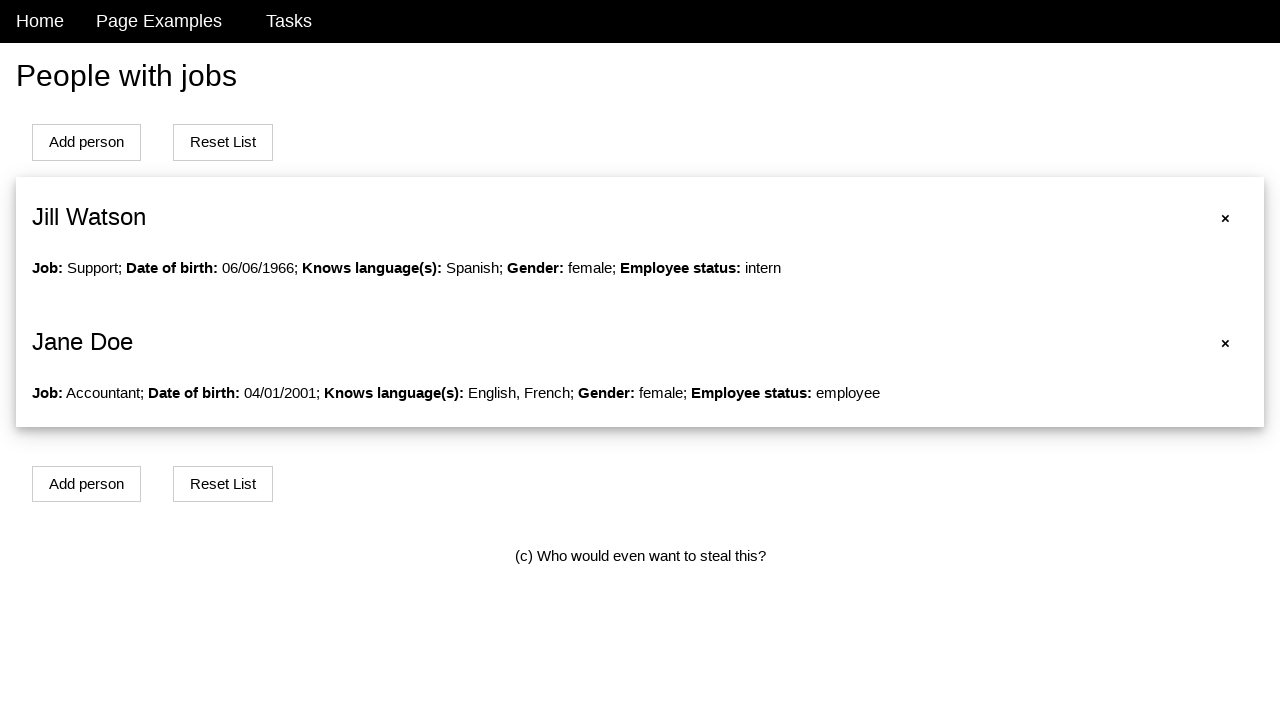

Clicked reset button to restore default people list at (223, 142) on #addPersonBtn:last-of-type
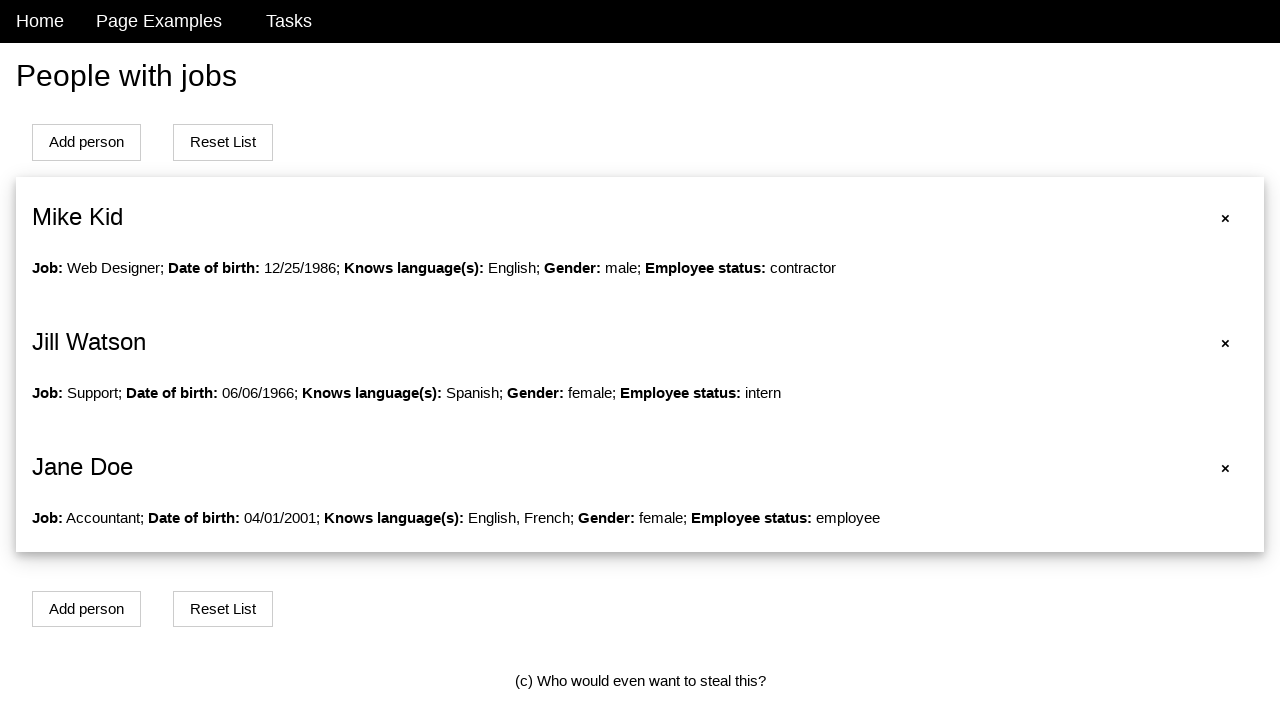

Verified that people list was restored with default data
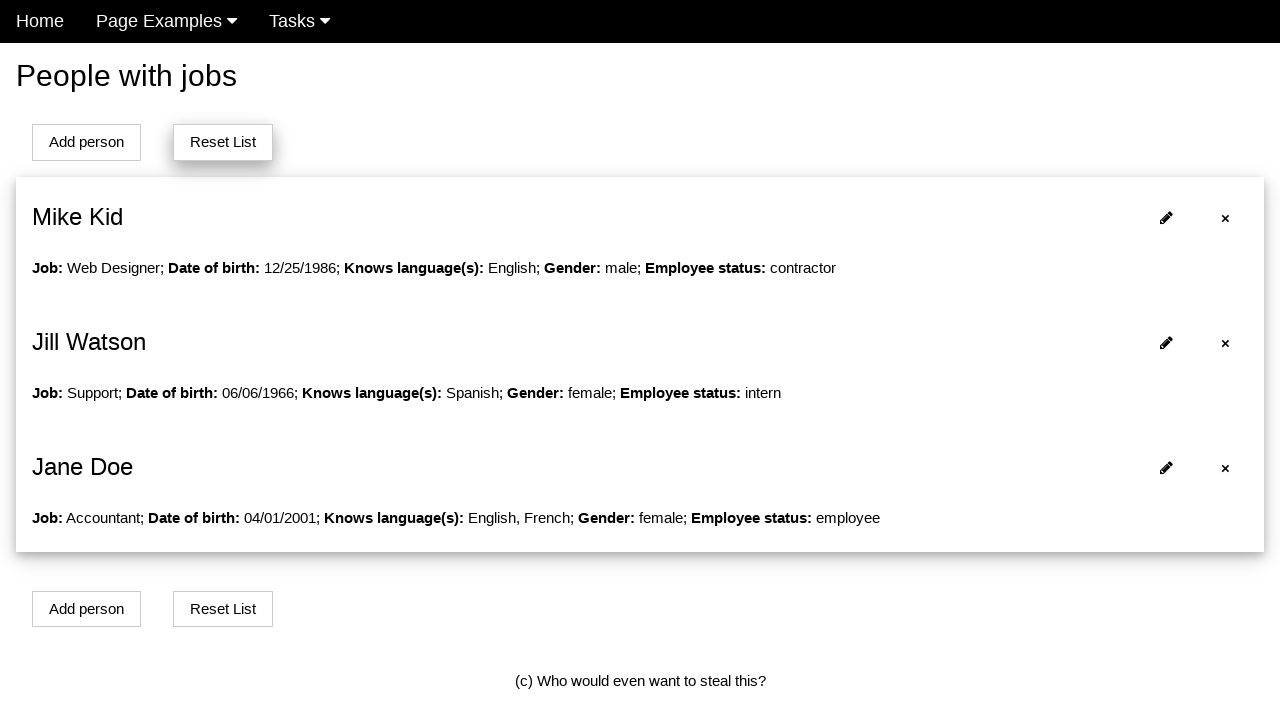

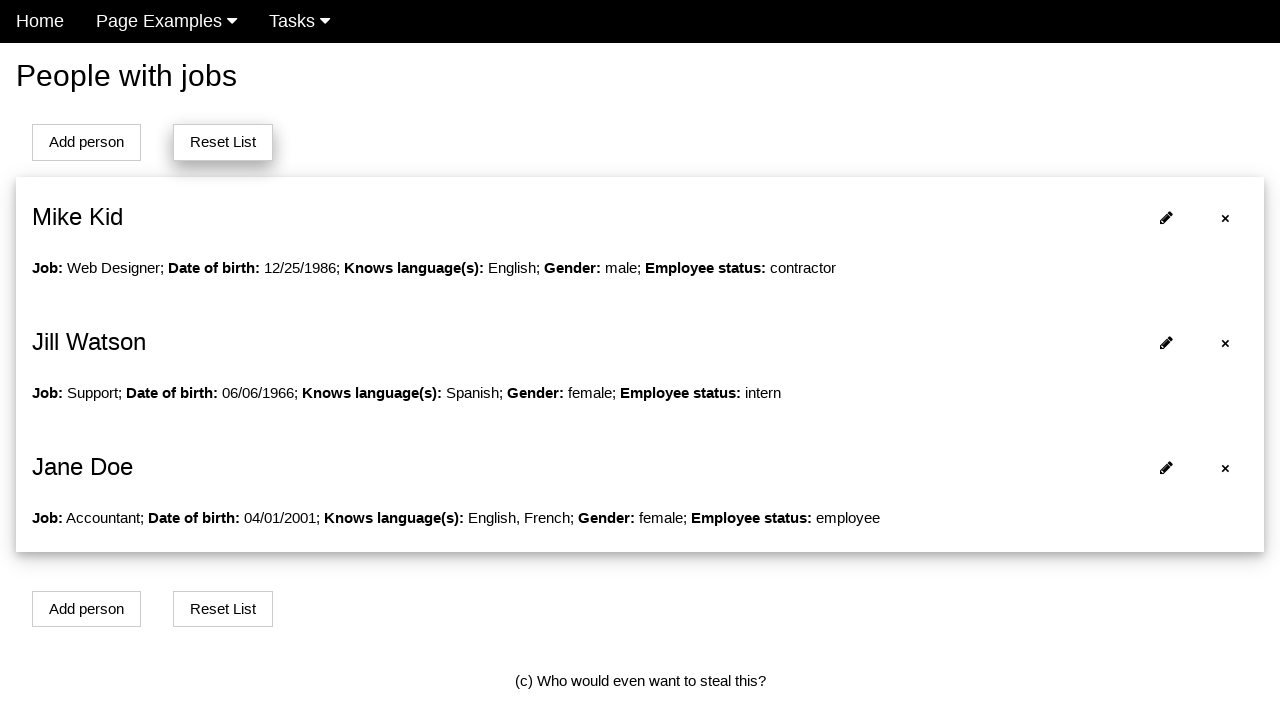